Tests that edits are saved when the input loses focus (blur event).

Starting URL: https://demo.playwright.dev/todomvc

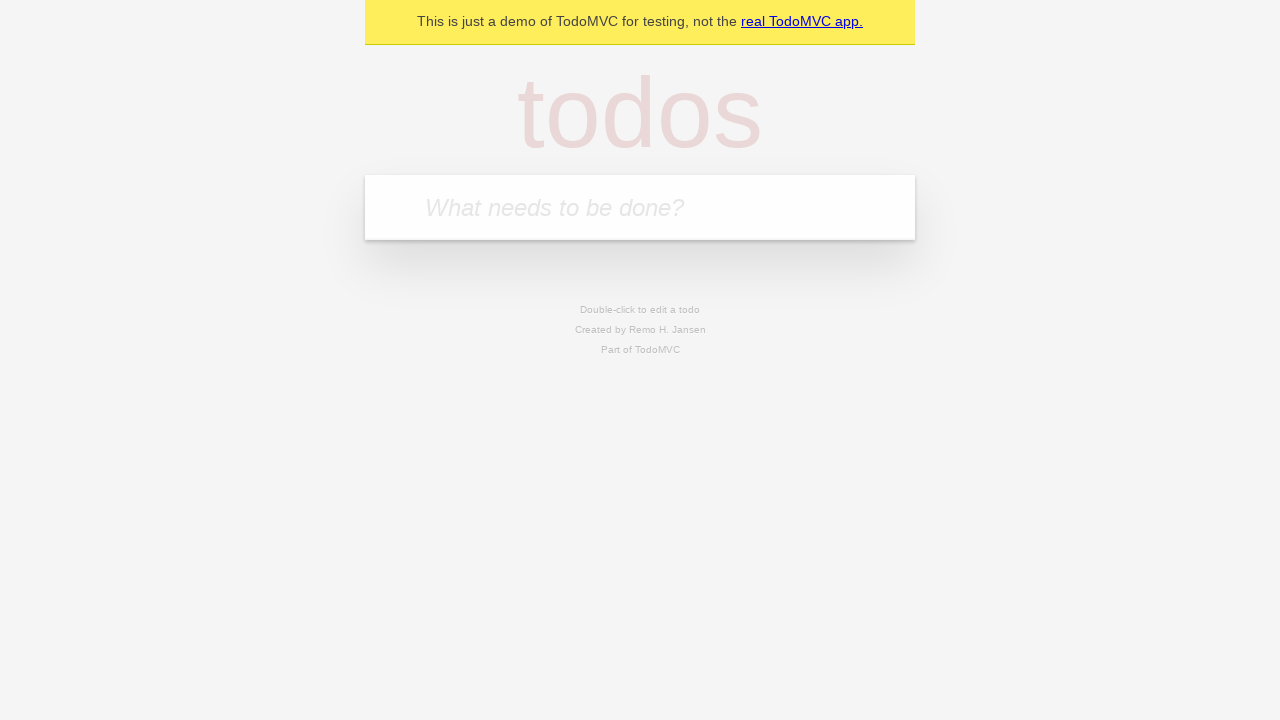

Filled new todo input with 'buy some cheese' on internal:attr=[placeholder="What needs to be done?"i]
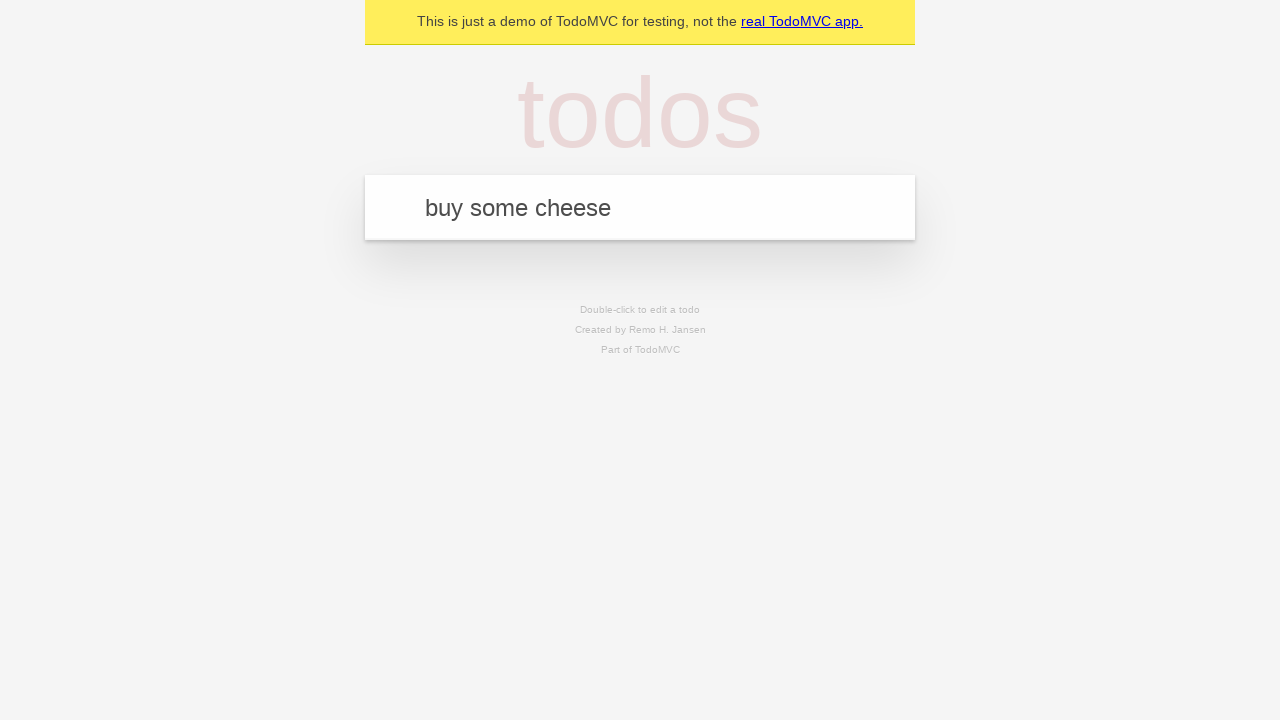

Pressed Enter to create todo 'buy some cheese' on internal:attr=[placeholder="What needs to be done?"i]
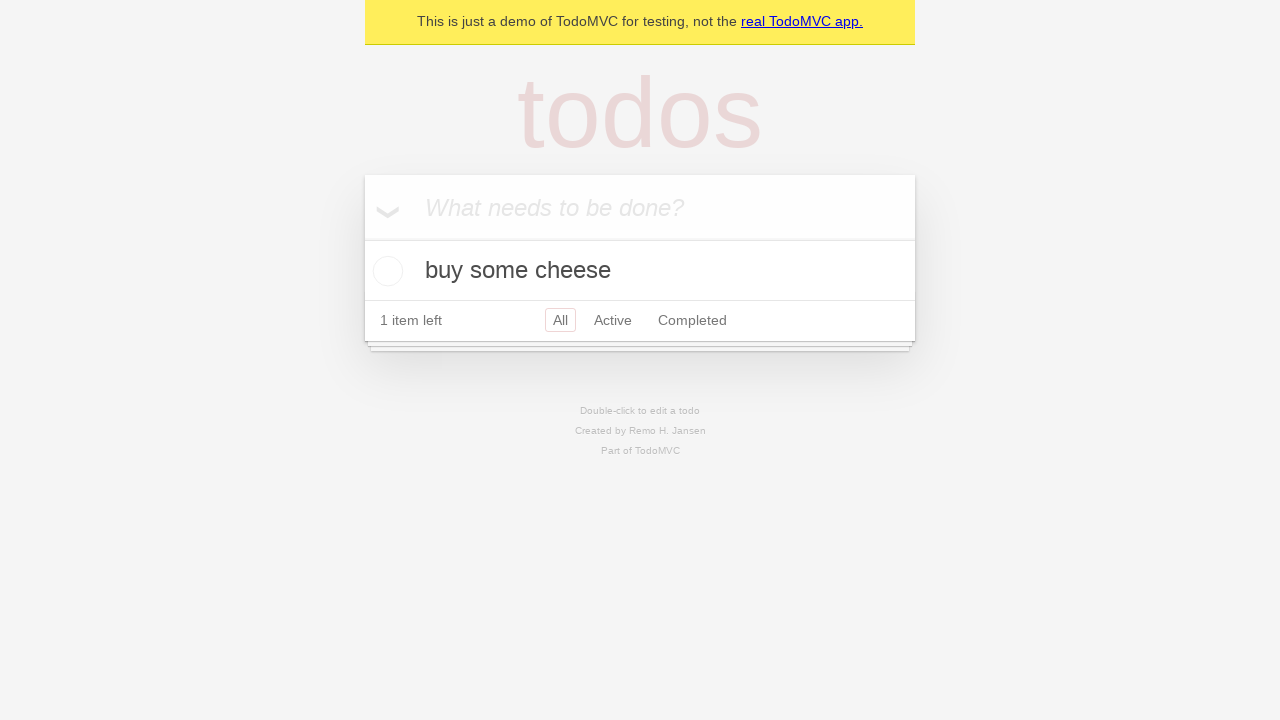

Filled new todo input with 'feed the cat' on internal:attr=[placeholder="What needs to be done?"i]
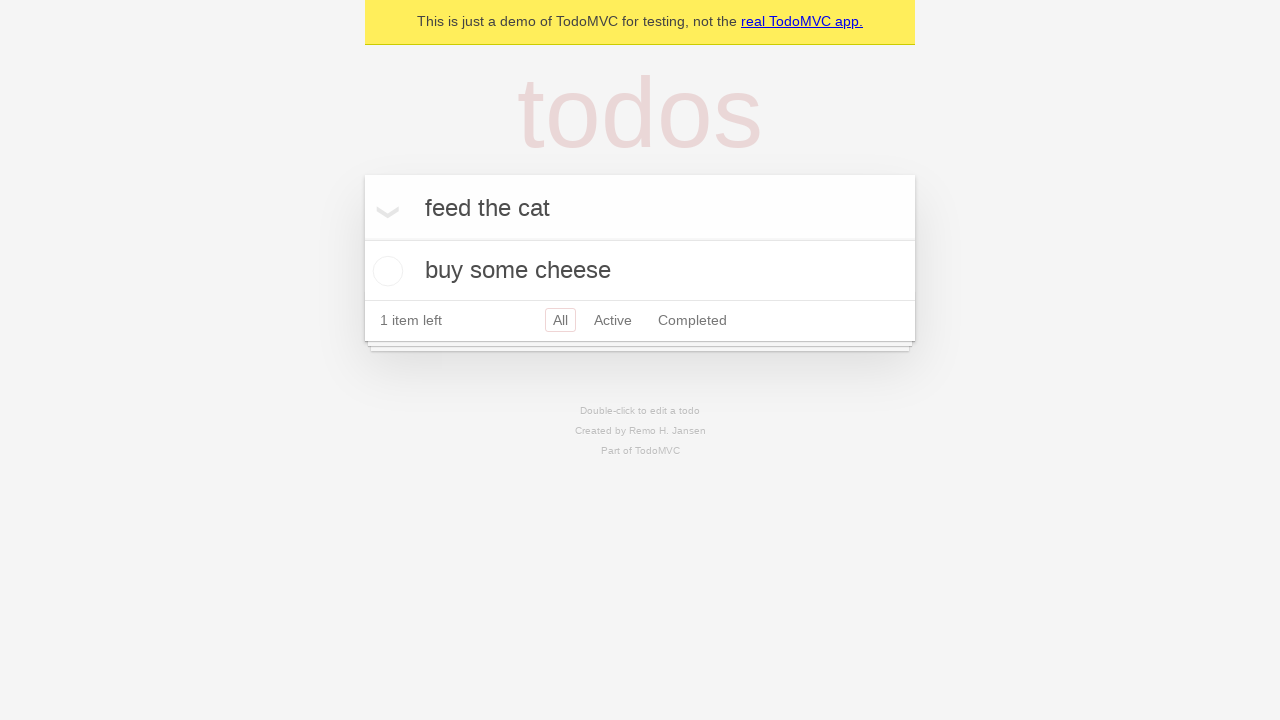

Pressed Enter to create todo 'feed the cat' on internal:attr=[placeholder="What needs to be done?"i]
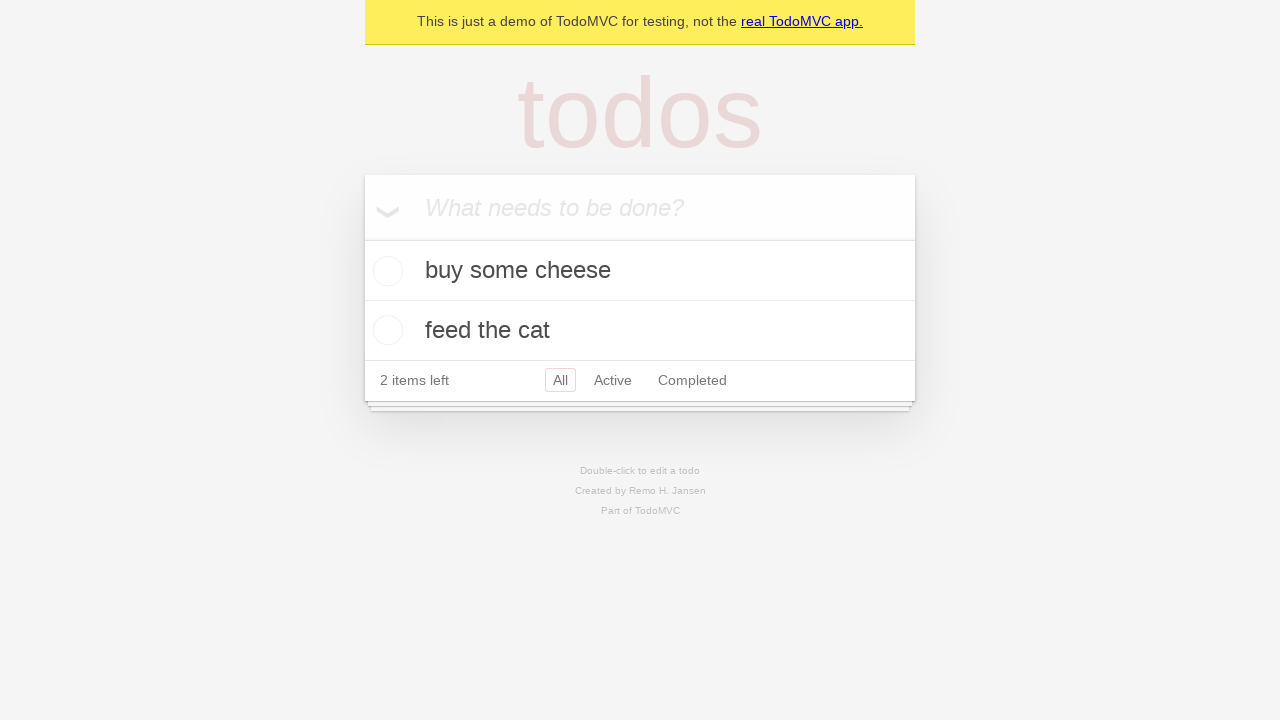

Filled new todo input with 'book a doctors appointment' on internal:attr=[placeholder="What needs to be done?"i]
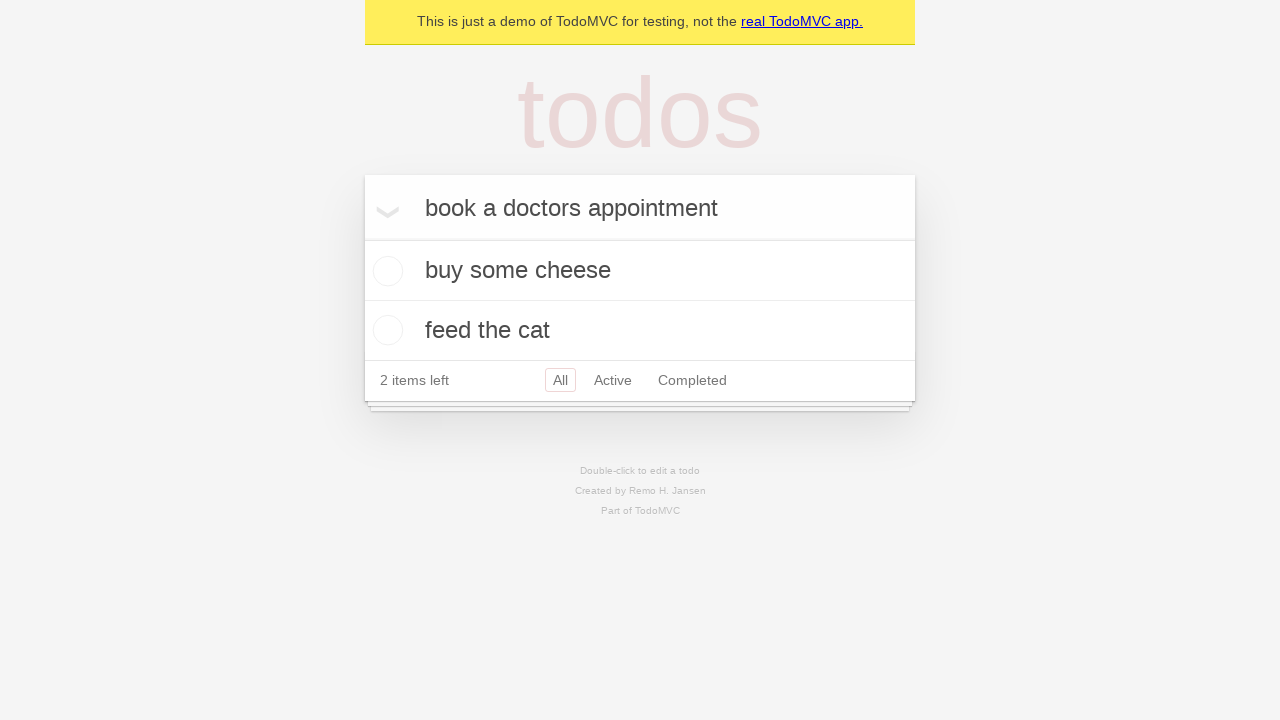

Pressed Enter to create todo 'book a doctors appointment' on internal:attr=[placeholder="What needs to be done?"i]
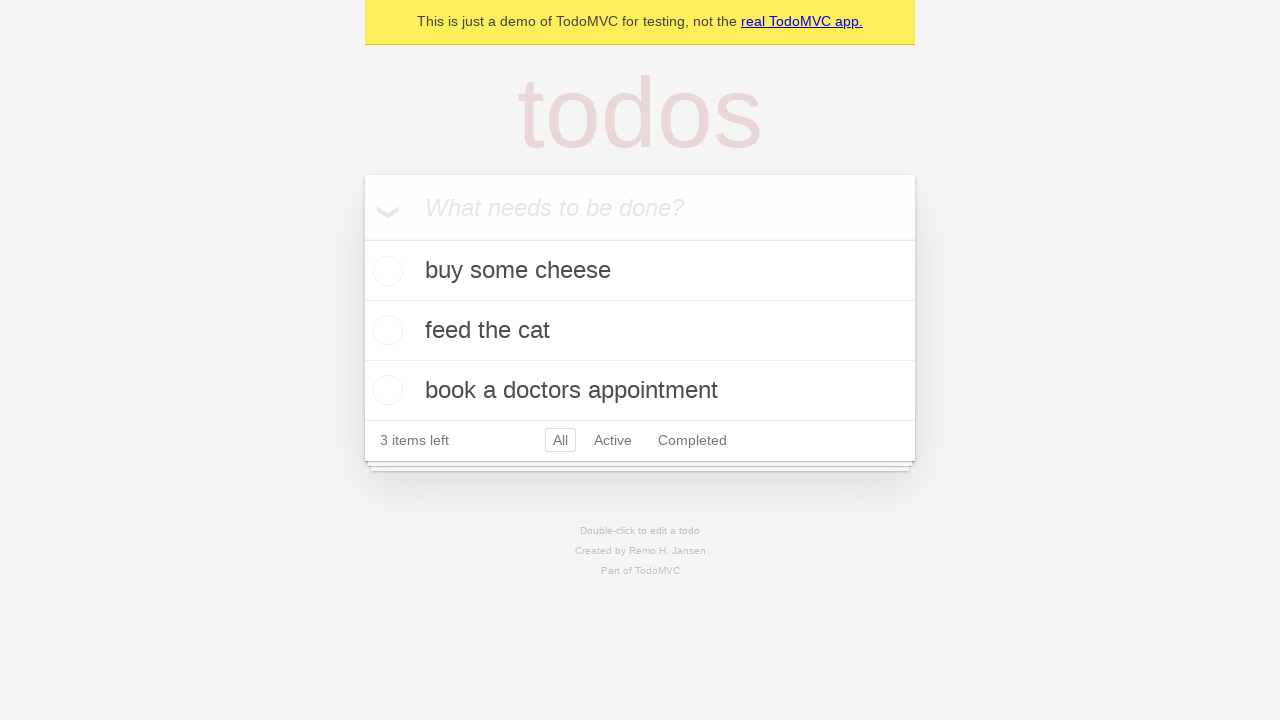

Waited for third todo item to appear
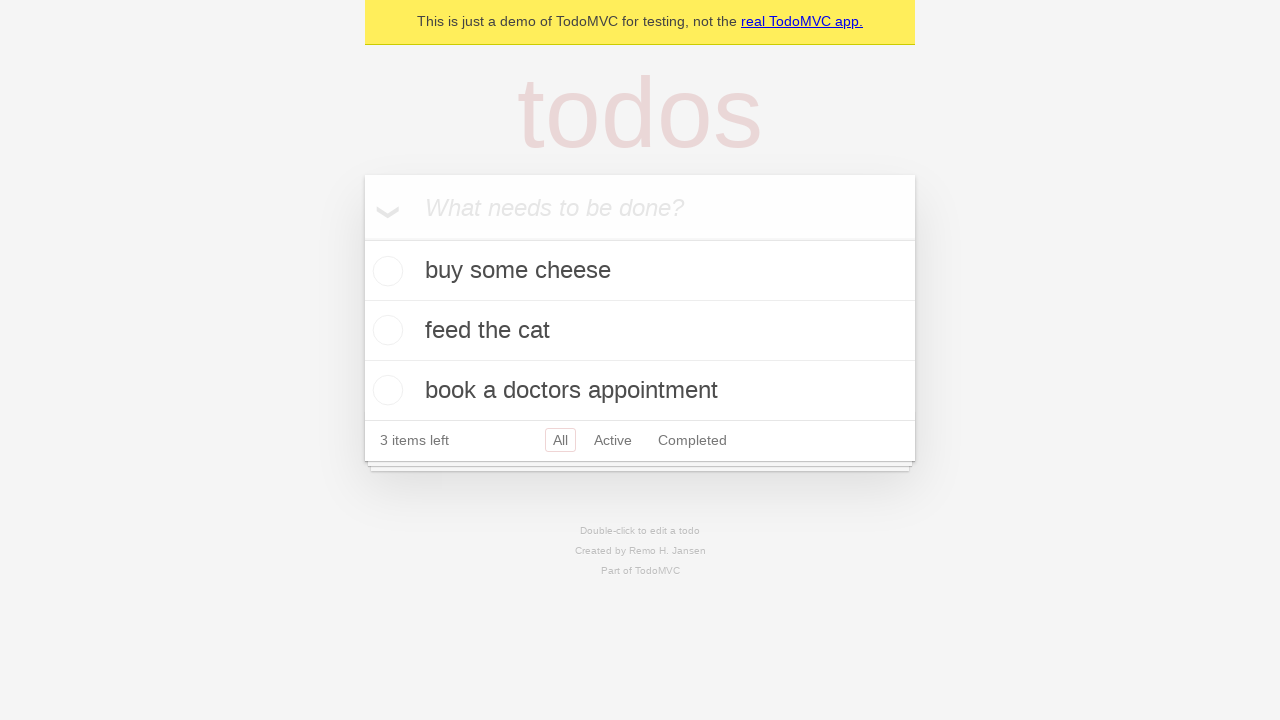

Double-clicked second todo item to enter edit mode at (640, 331) on internal:testid=[data-testid="todo-item"s] >> nth=1
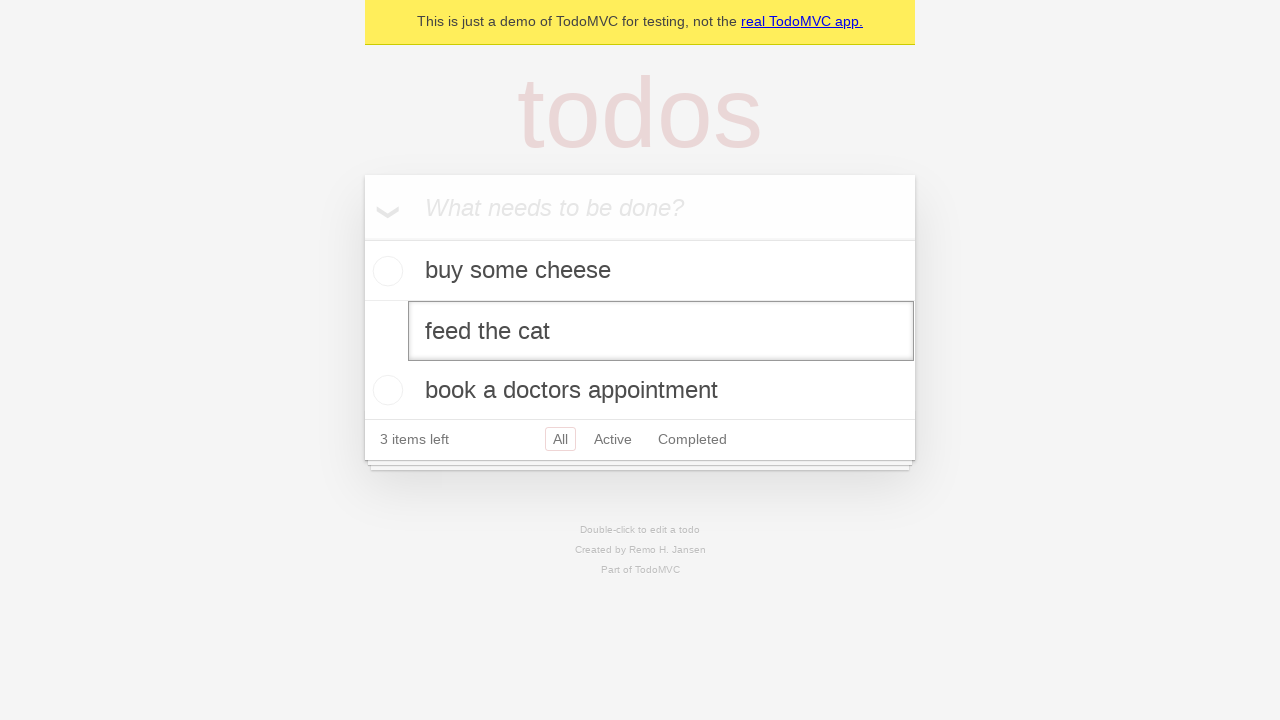

Filled edit field with 'buy some sausages' on internal:testid=[data-testid="todo-item"s] >> nth=1 >> internal:role=textbox[nam
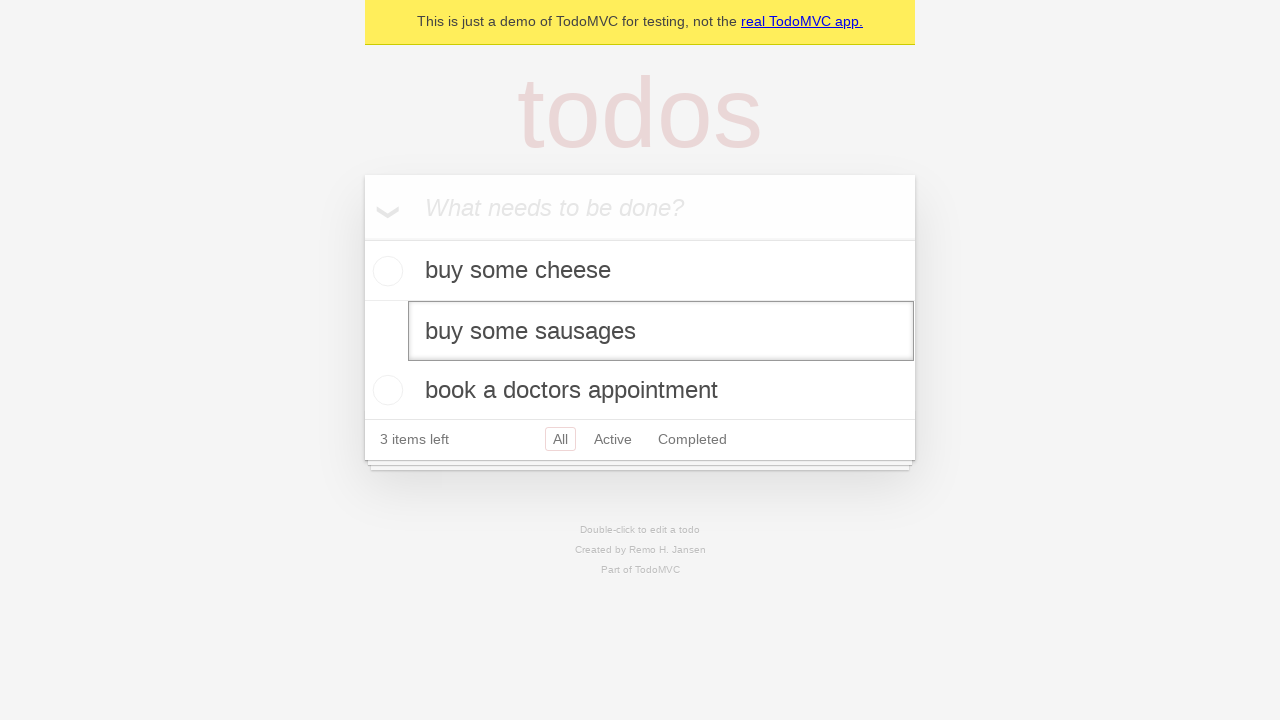

Dispatched blur event to save edit
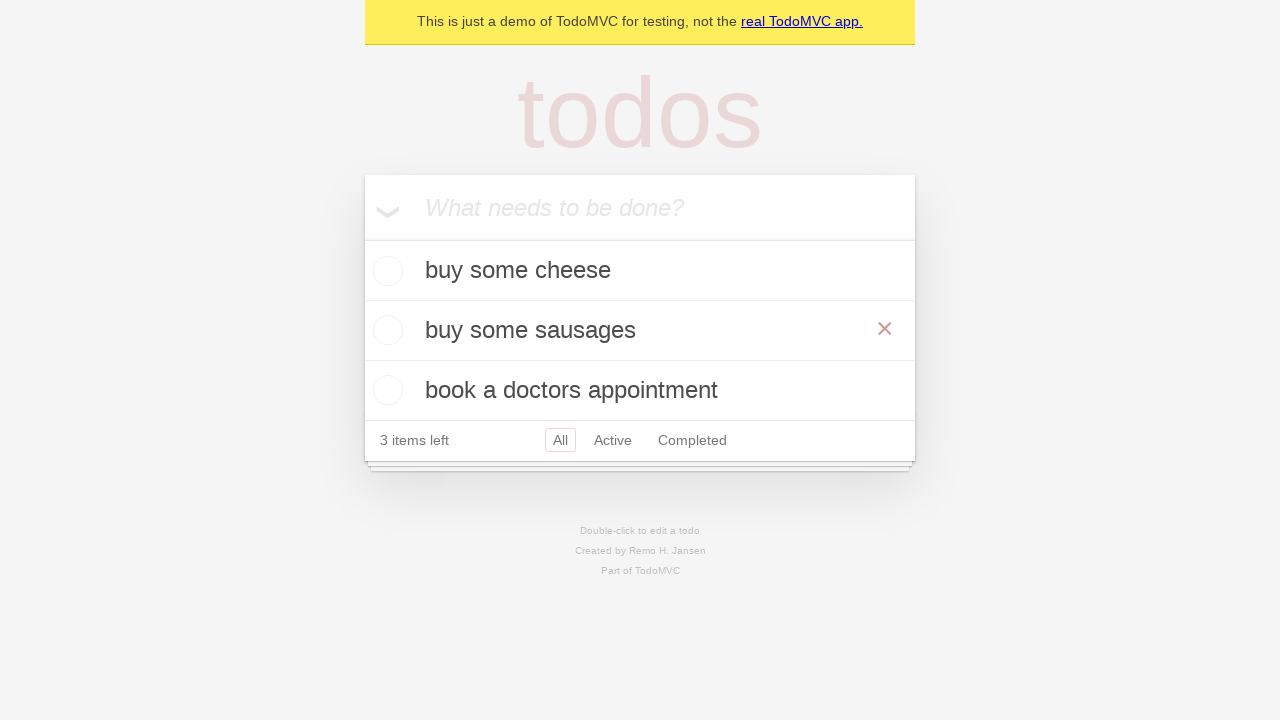

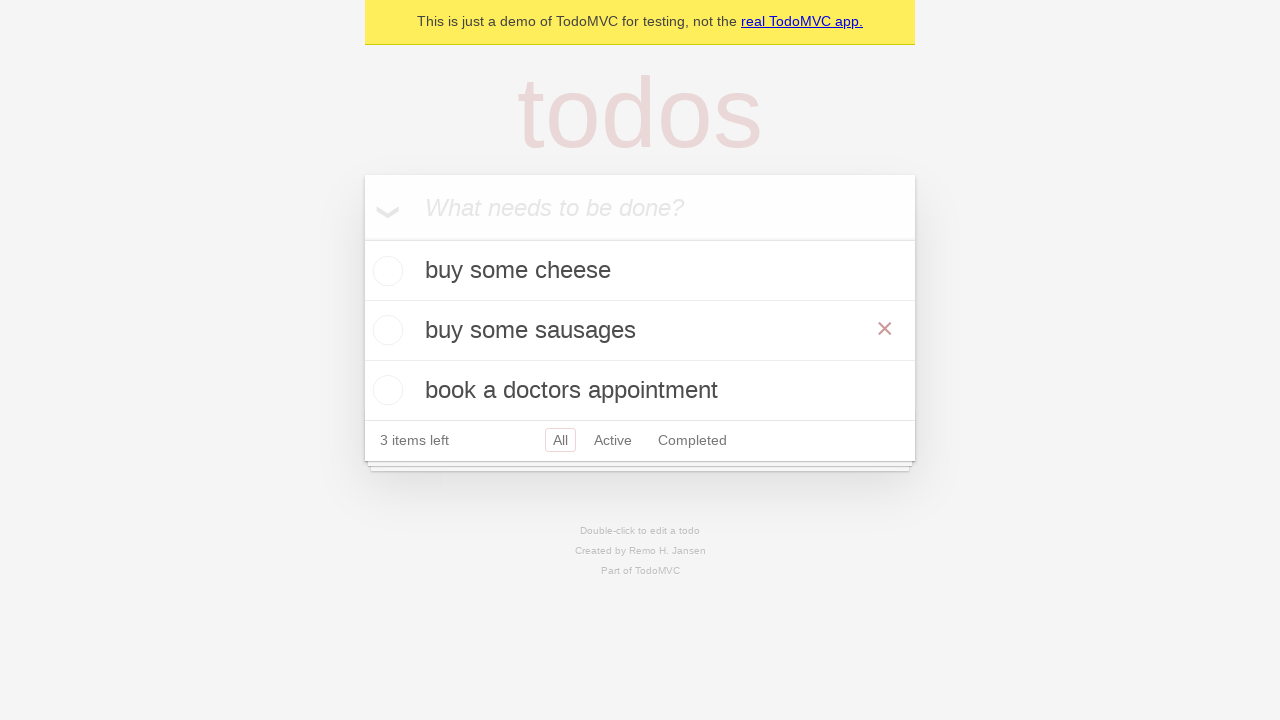